Tests multi-select dropdown functionality by selecting an option by visible text and then deselecting it

Starting URL: http://omayo.blogspot.com/

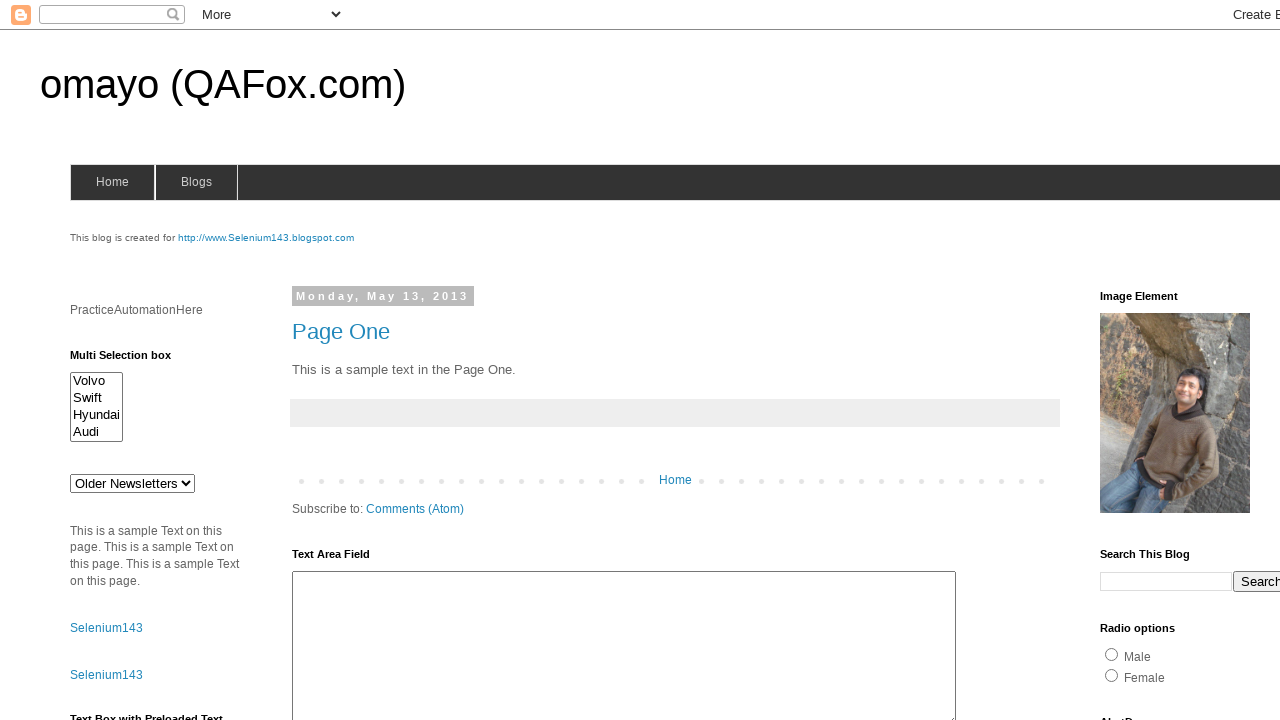

Located multi-select dropdown with id 'multiselect1'
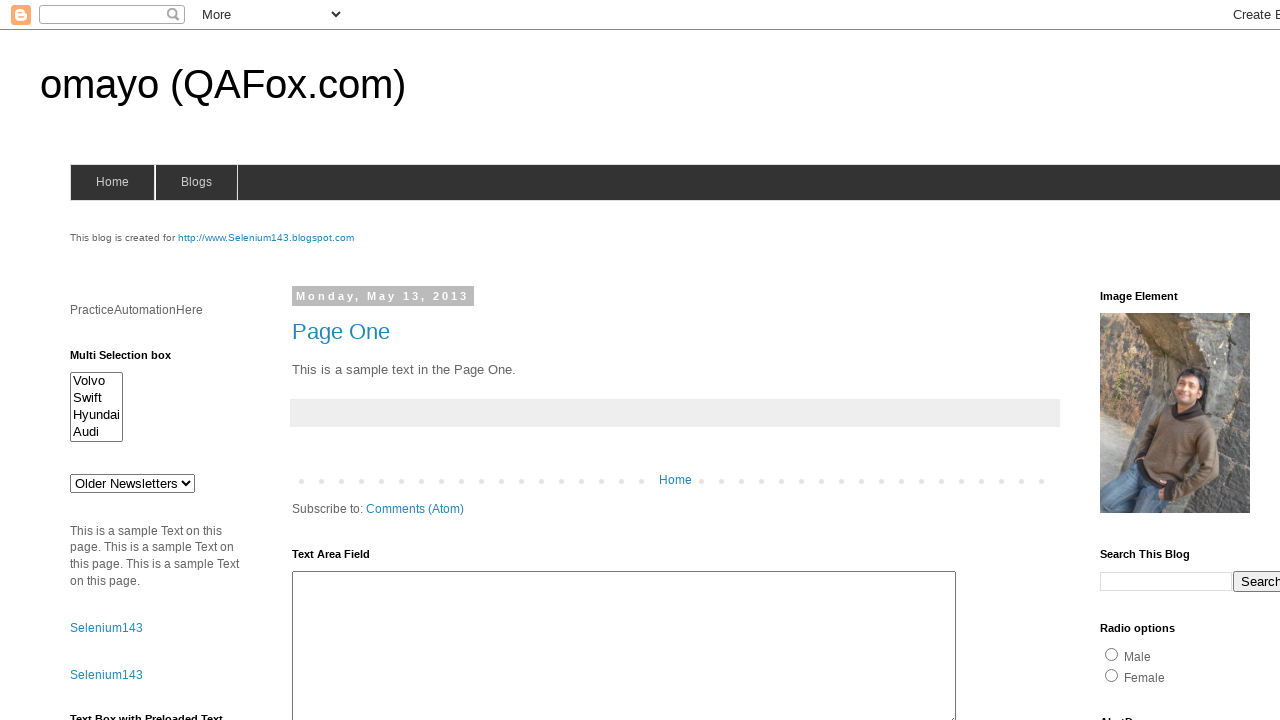

Selected 'Swift' option from multi-select dropdown on select#multiselect1
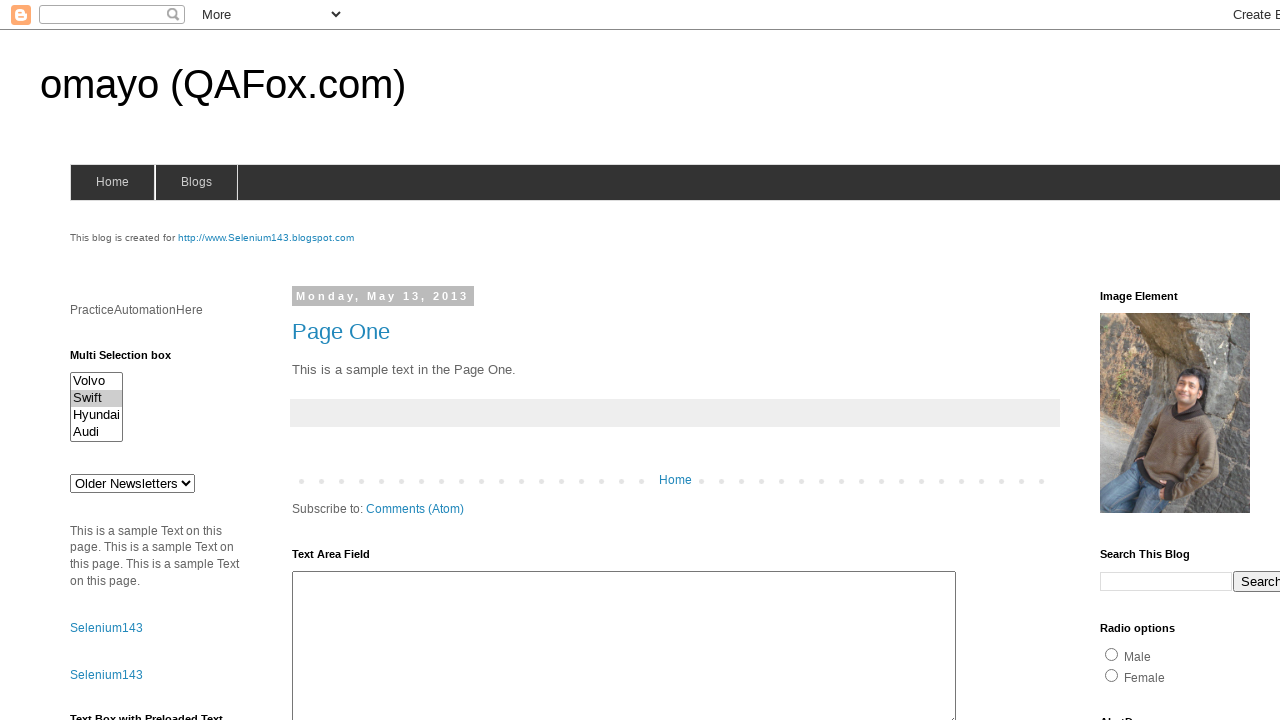

Waited 1 second to observe the selection
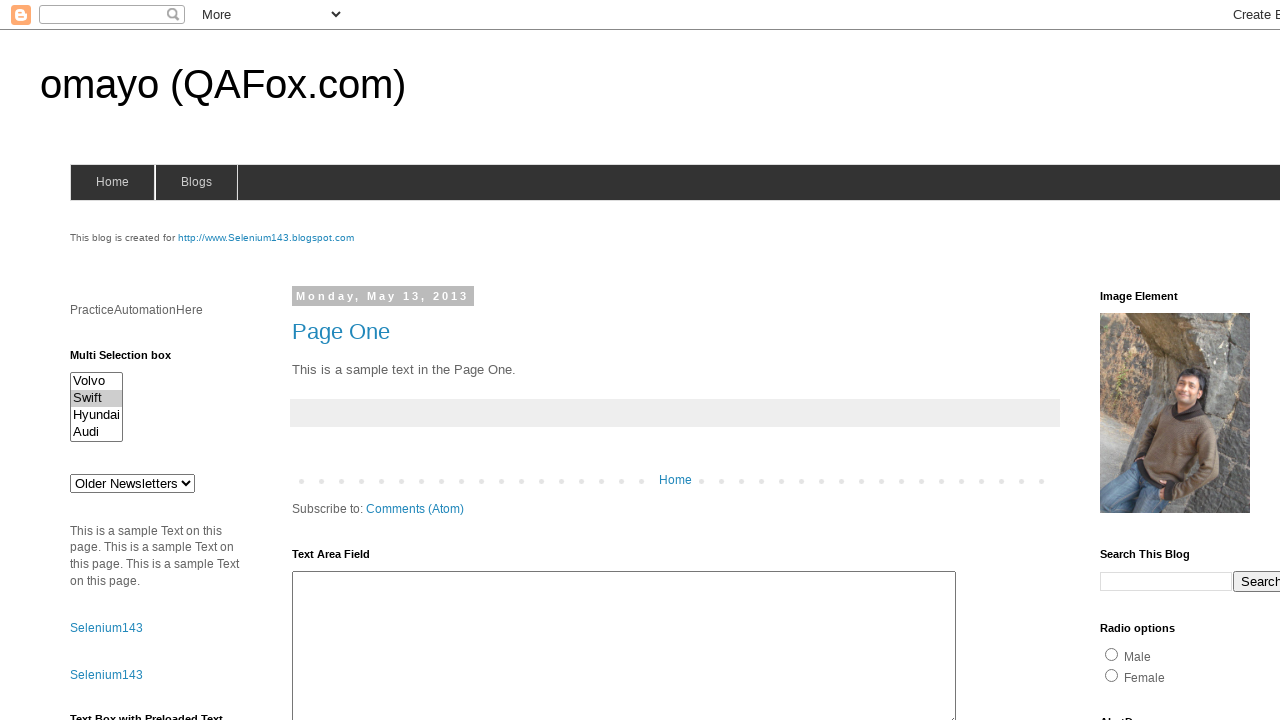

Attempted to deselect 'Swift' option with force flag on select#multiselect1
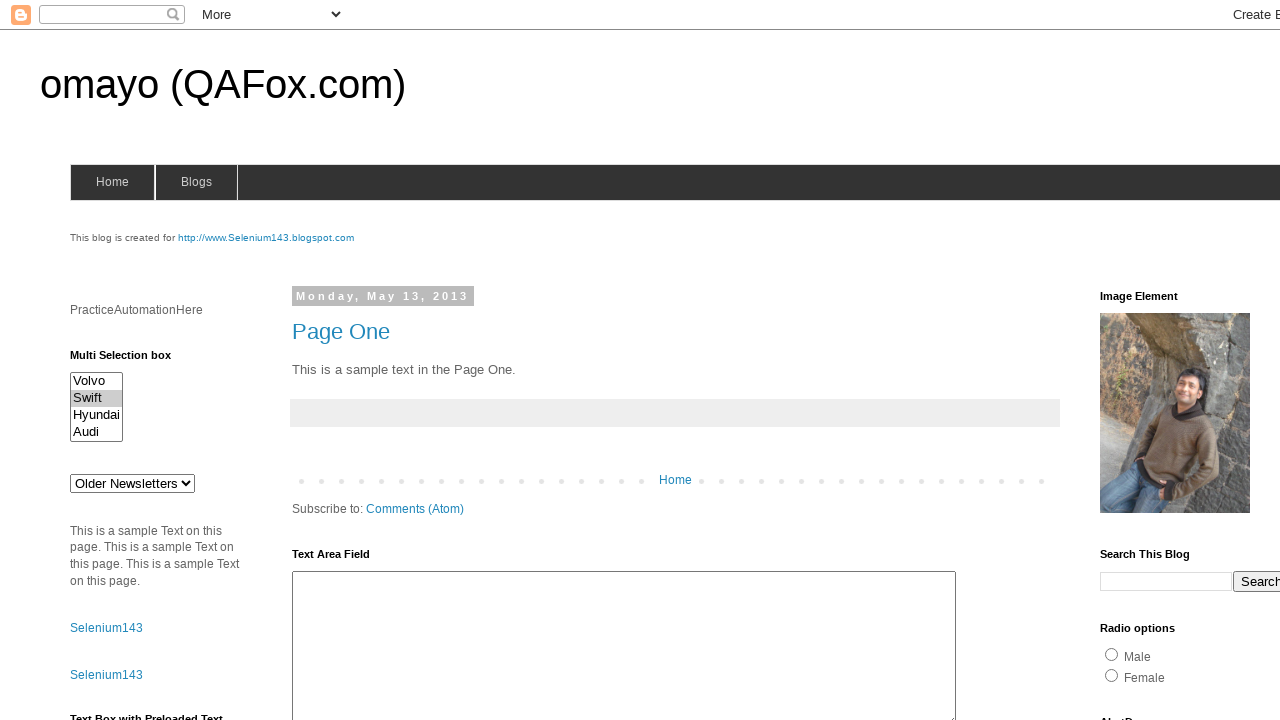

Executed JavaScript to deselect 'Swift' option from the multi-select dropdown
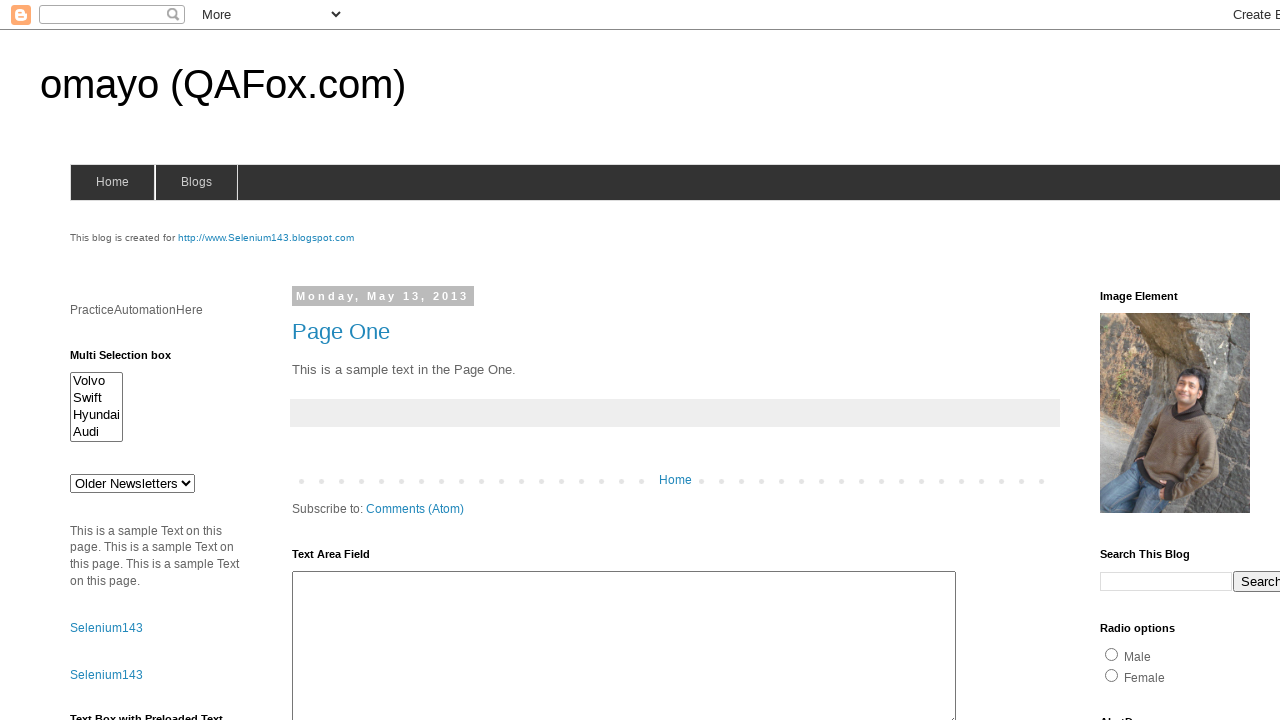

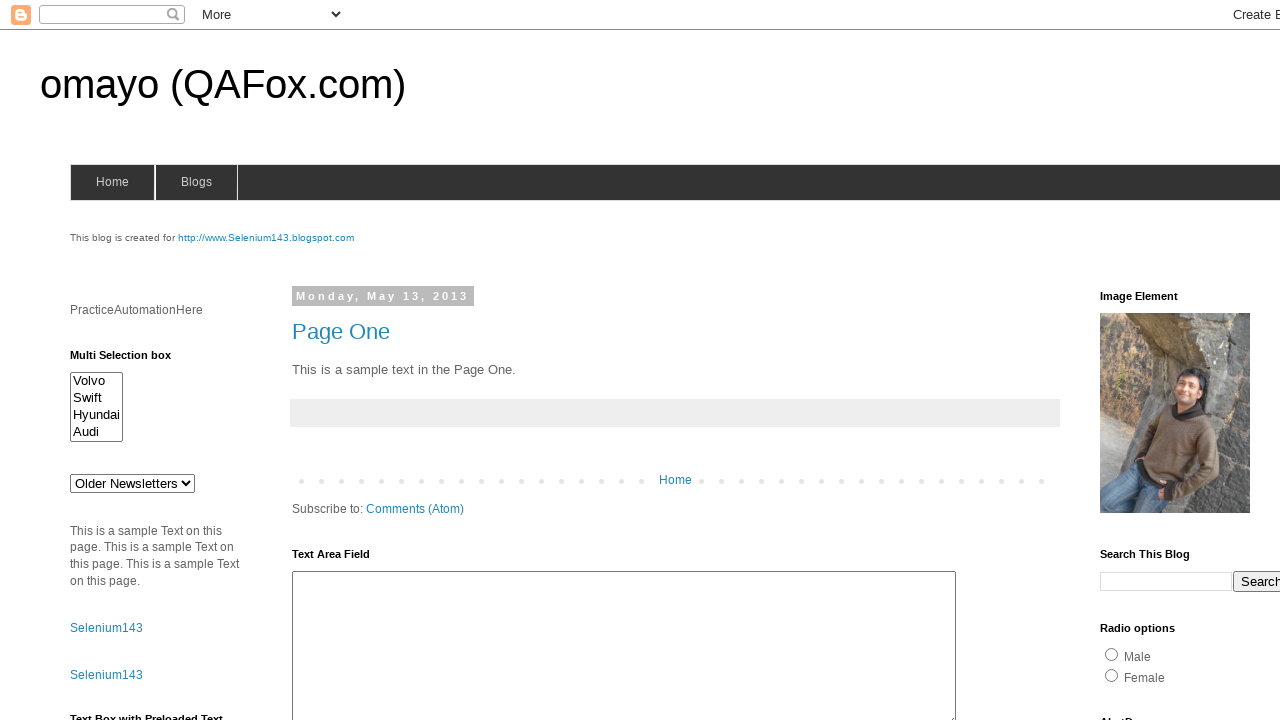